Tests window handling functionality by clicking a link that opens a new window, switching between windows, and retrieving text from both windows

Starting URL: https://the-internet.herokuapp.com/

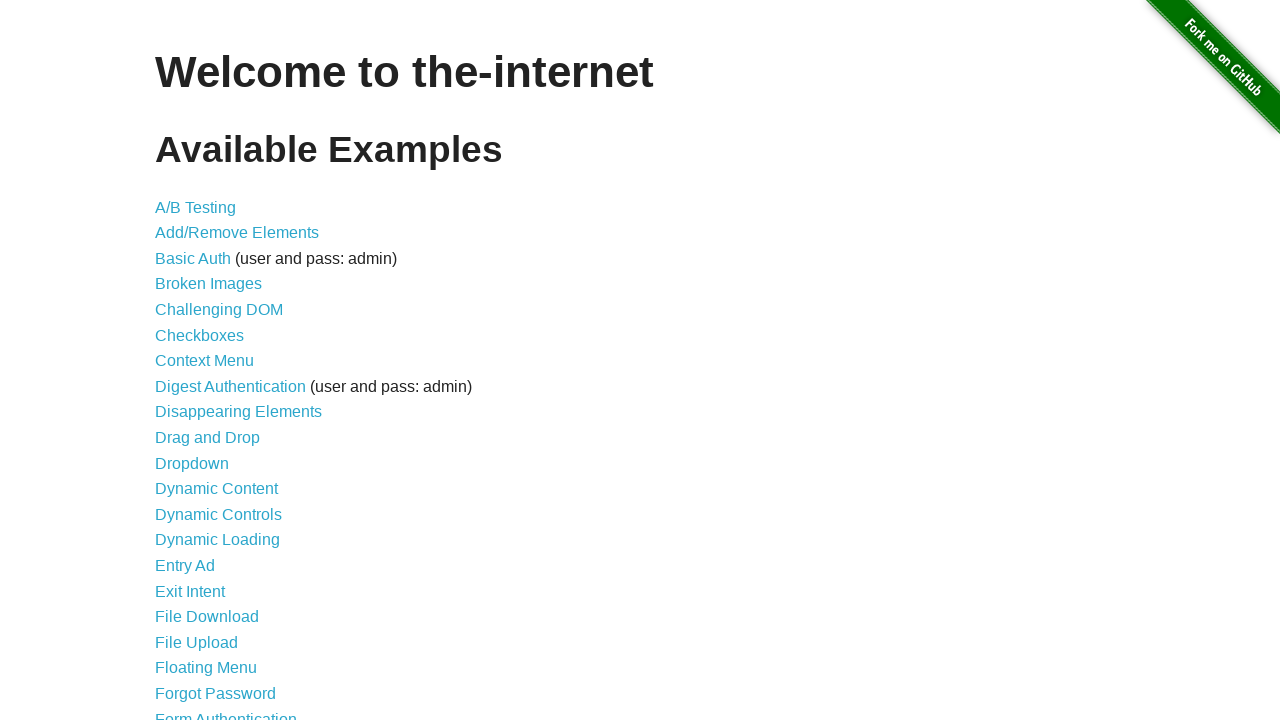

Clicked on 'Multiple Windows' link at (218, 369) on text=Multiple Windows
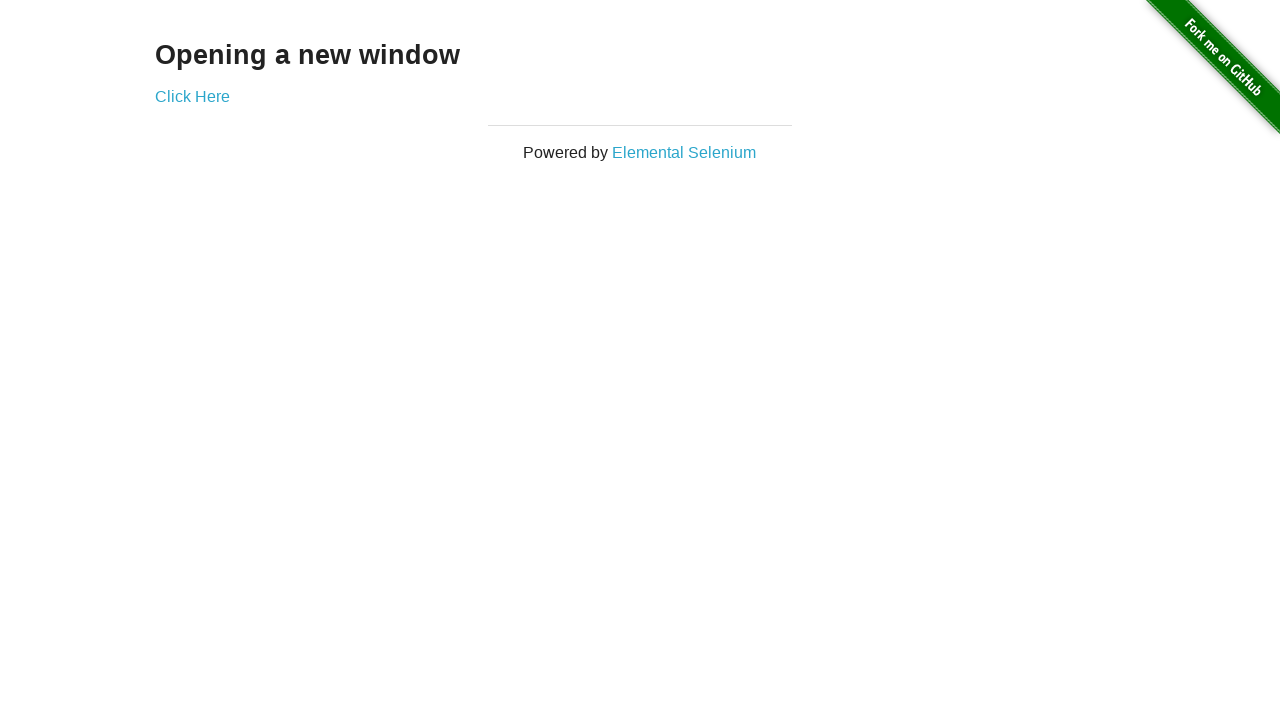

Waited for example section to load
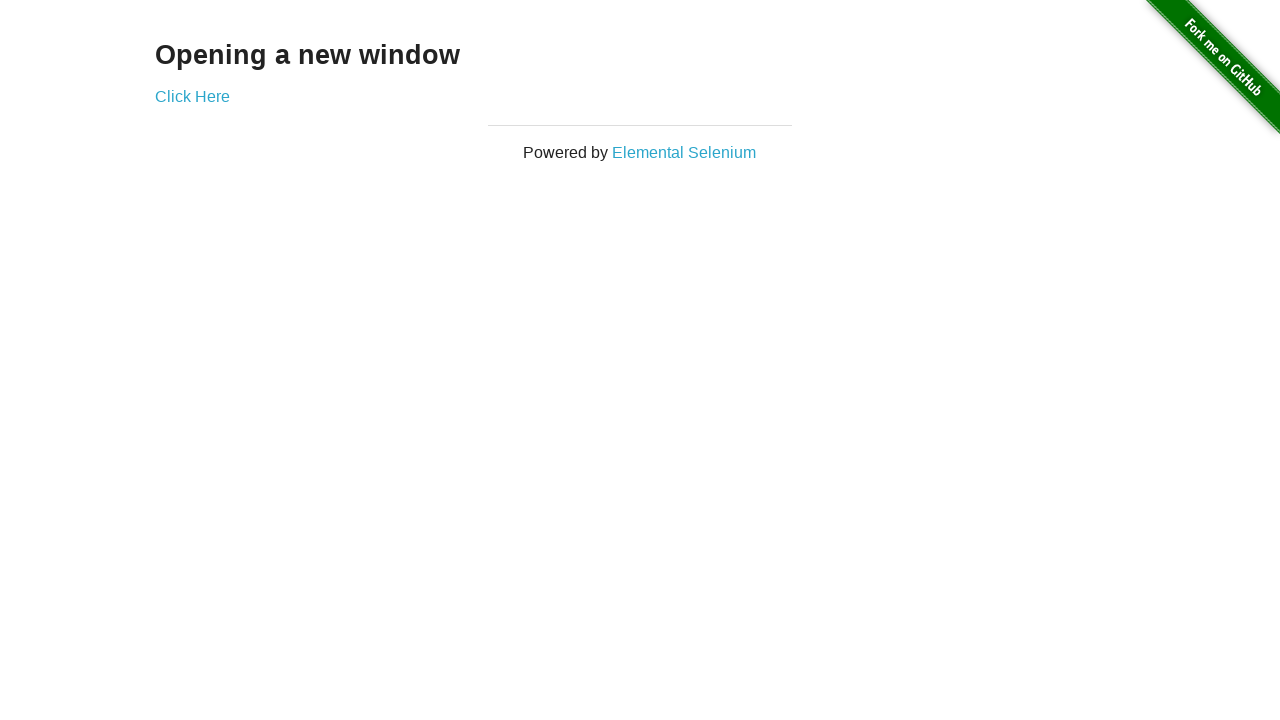

Clicked 'Click Here' link to open new window at (192, 96) on text=Click Here
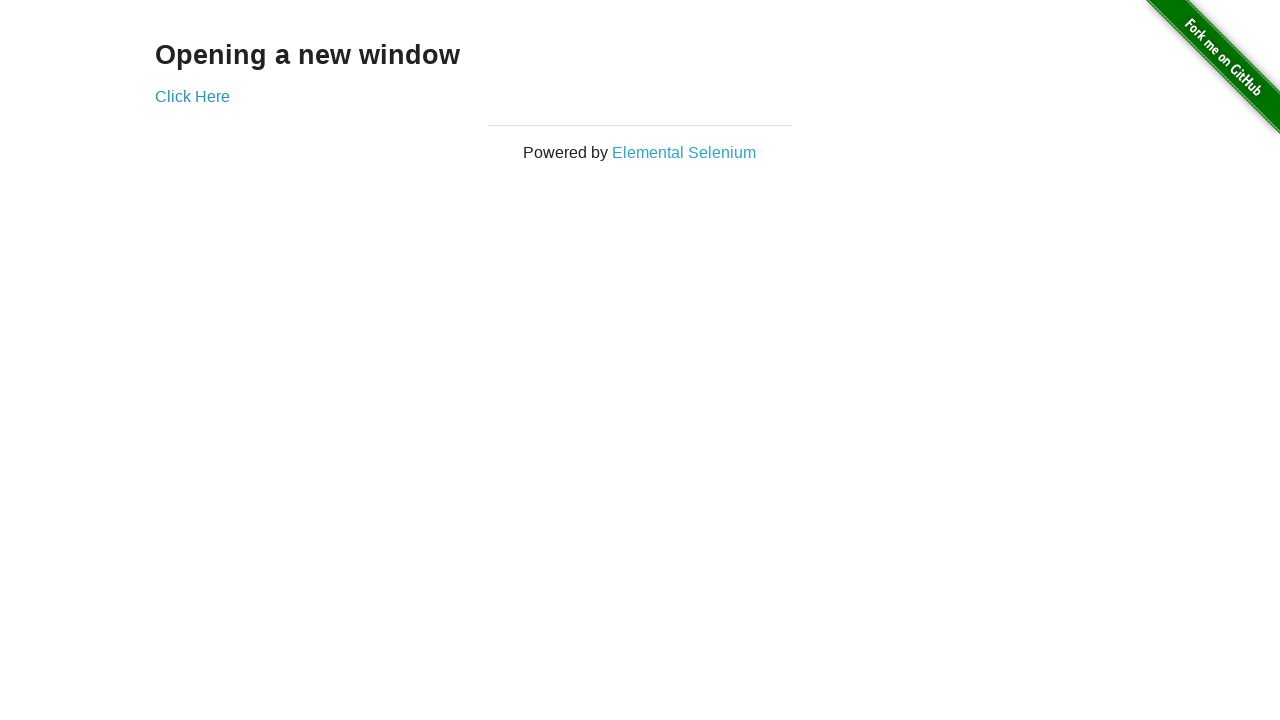

New window opened and captured
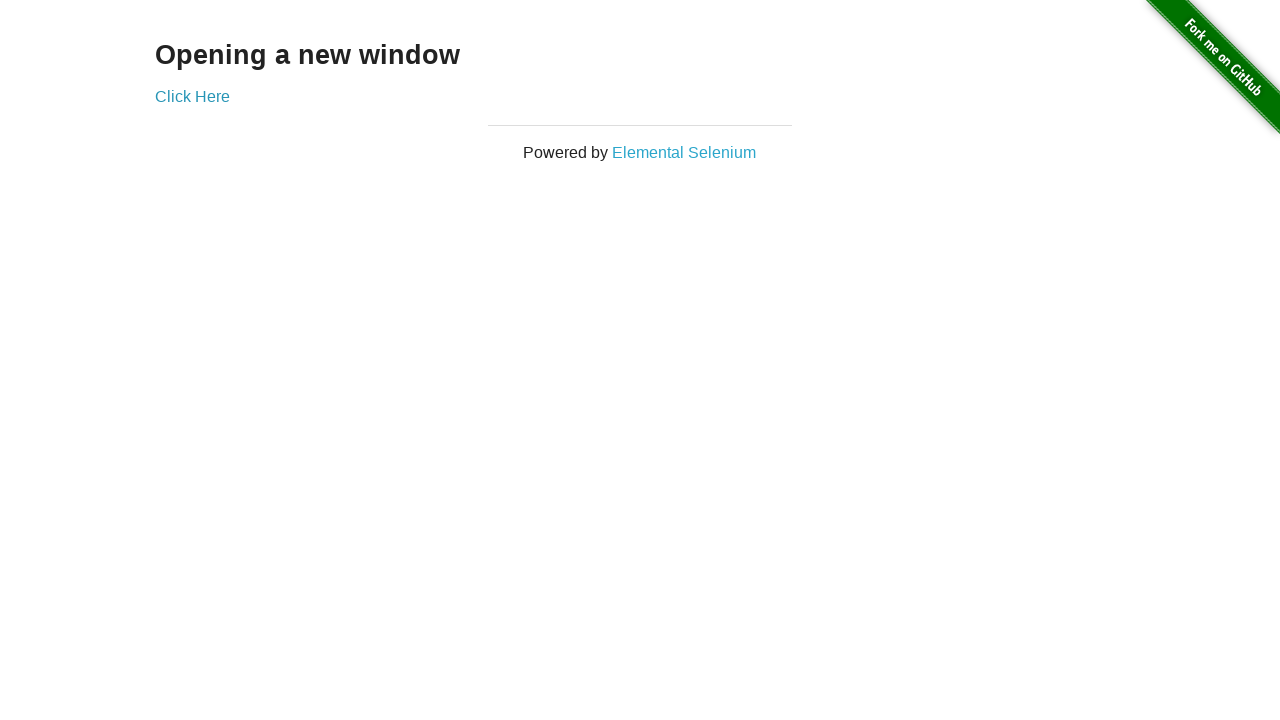

Retrieved text from new window: 'New Window'
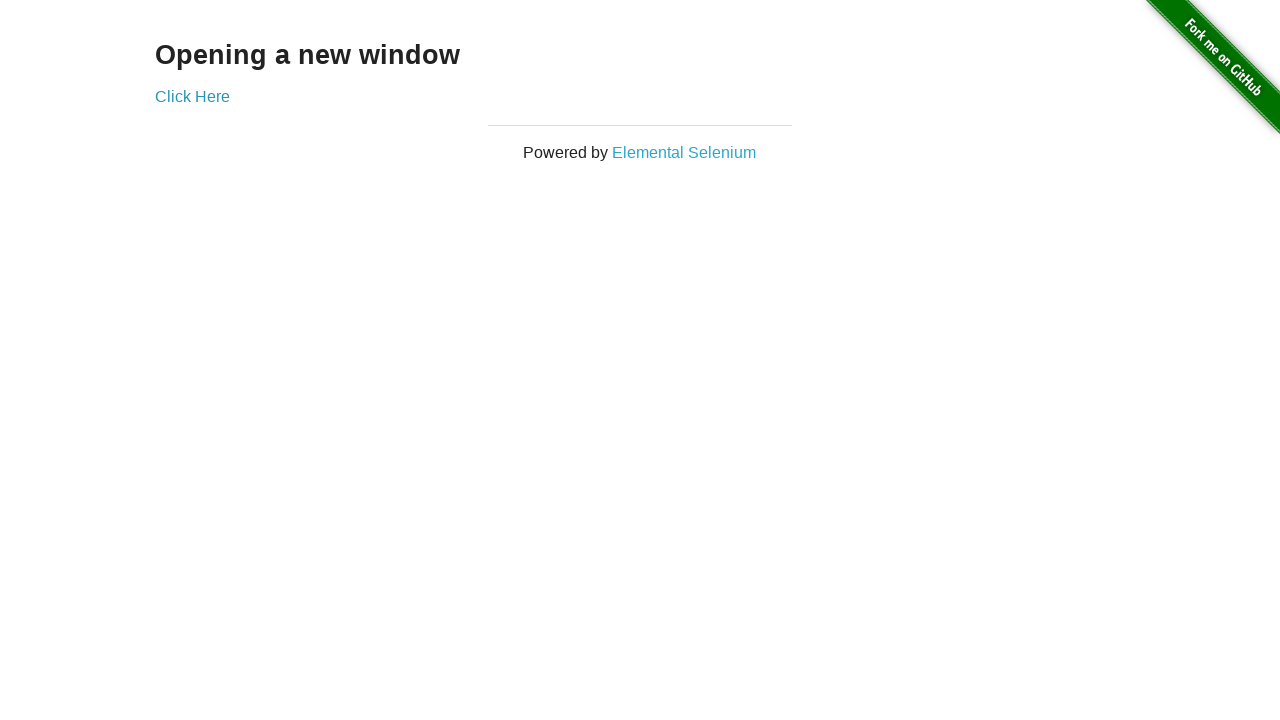

Retrieved text from original window: 'Opening a new window'
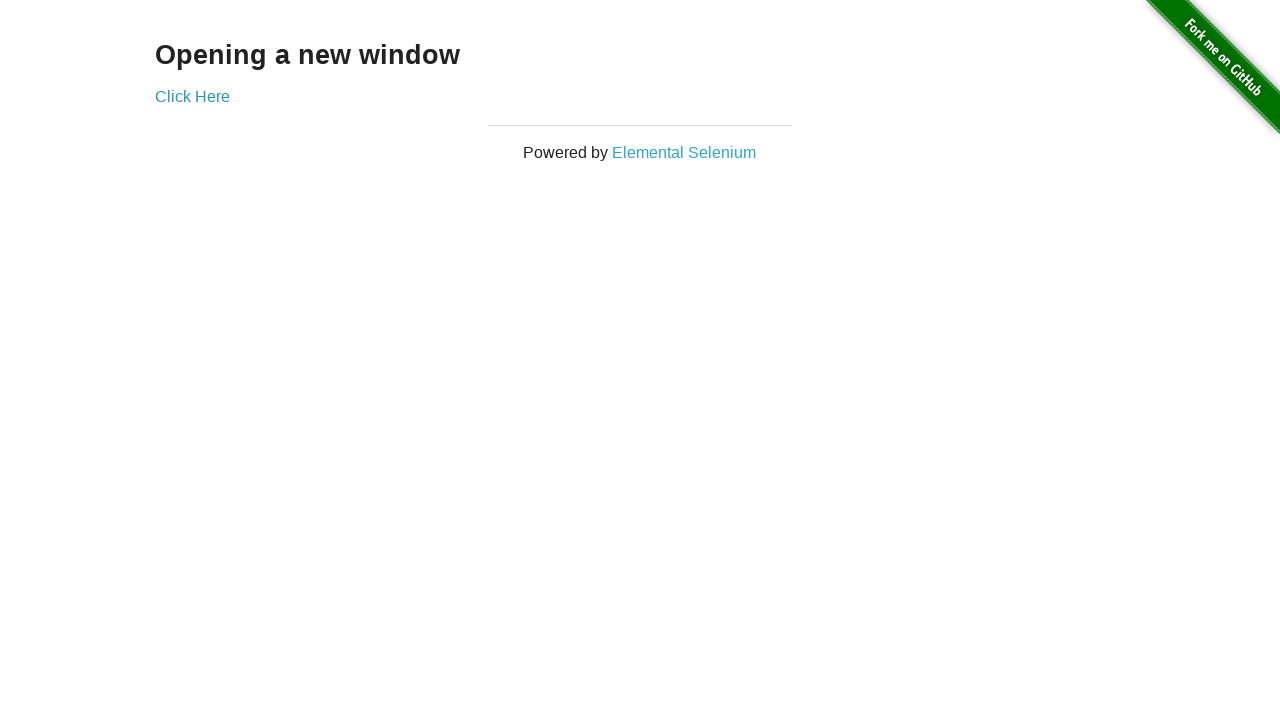

Closed the new window
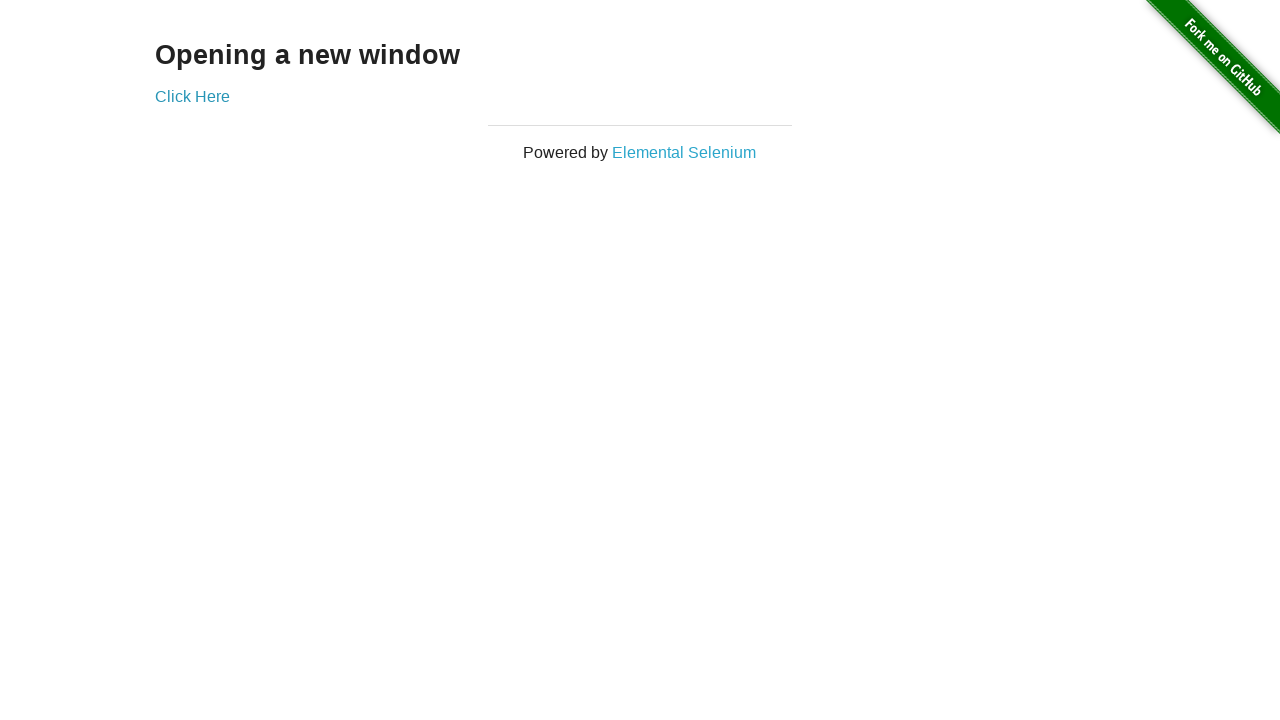

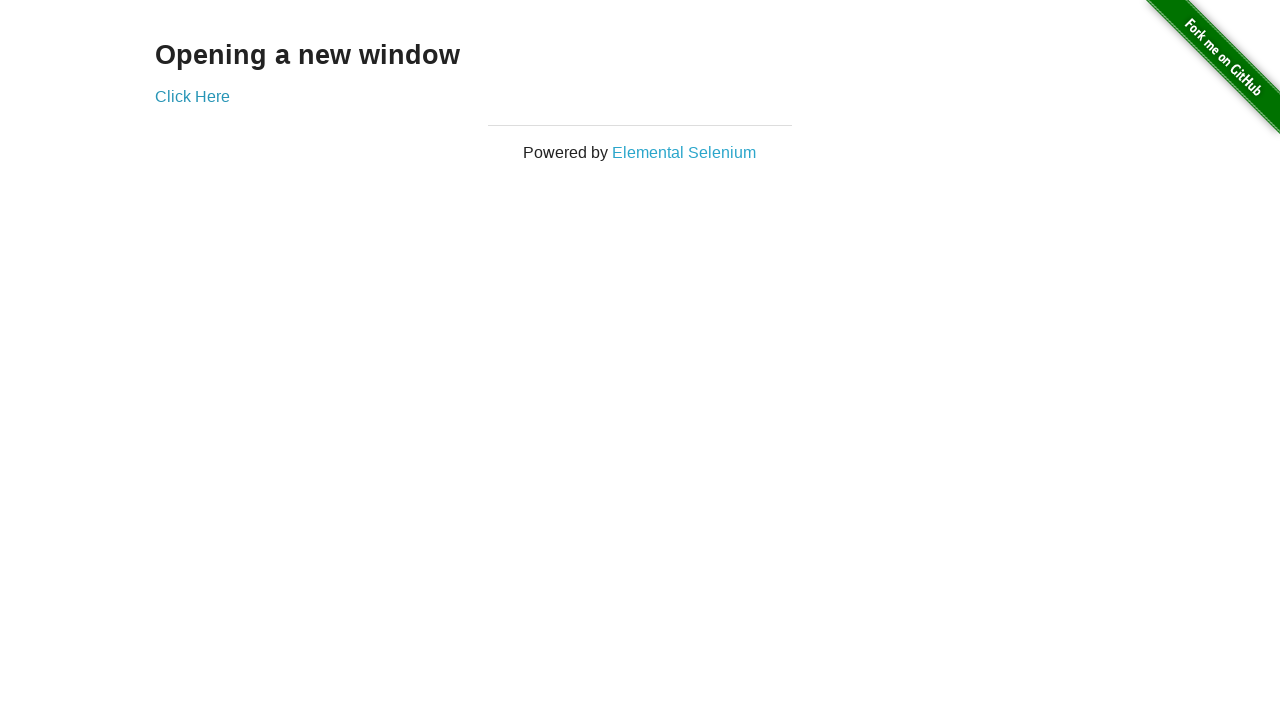